Navigates to the Premier League tables page with specific query parameters to view league standings

Starting URL: https://www.premierleague.com/tables?co=1&se=42&mw=-1&ha=-1

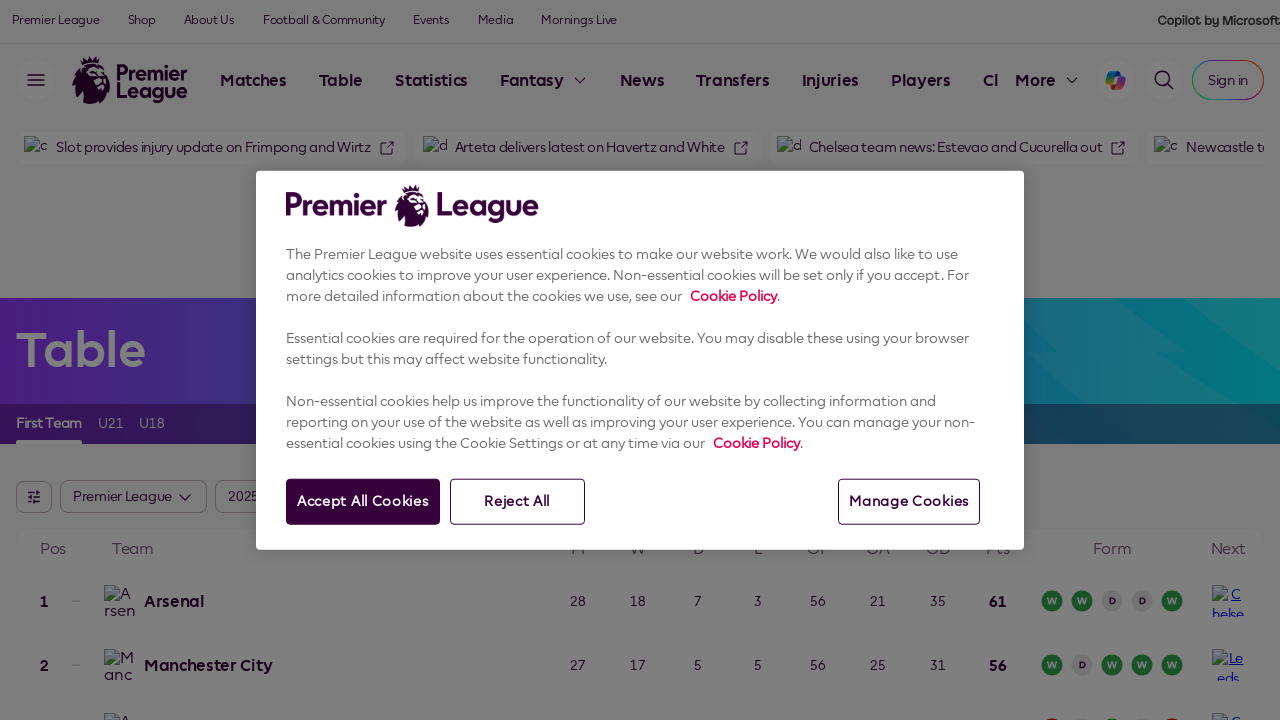

Waited for page DOM to be fully loaded
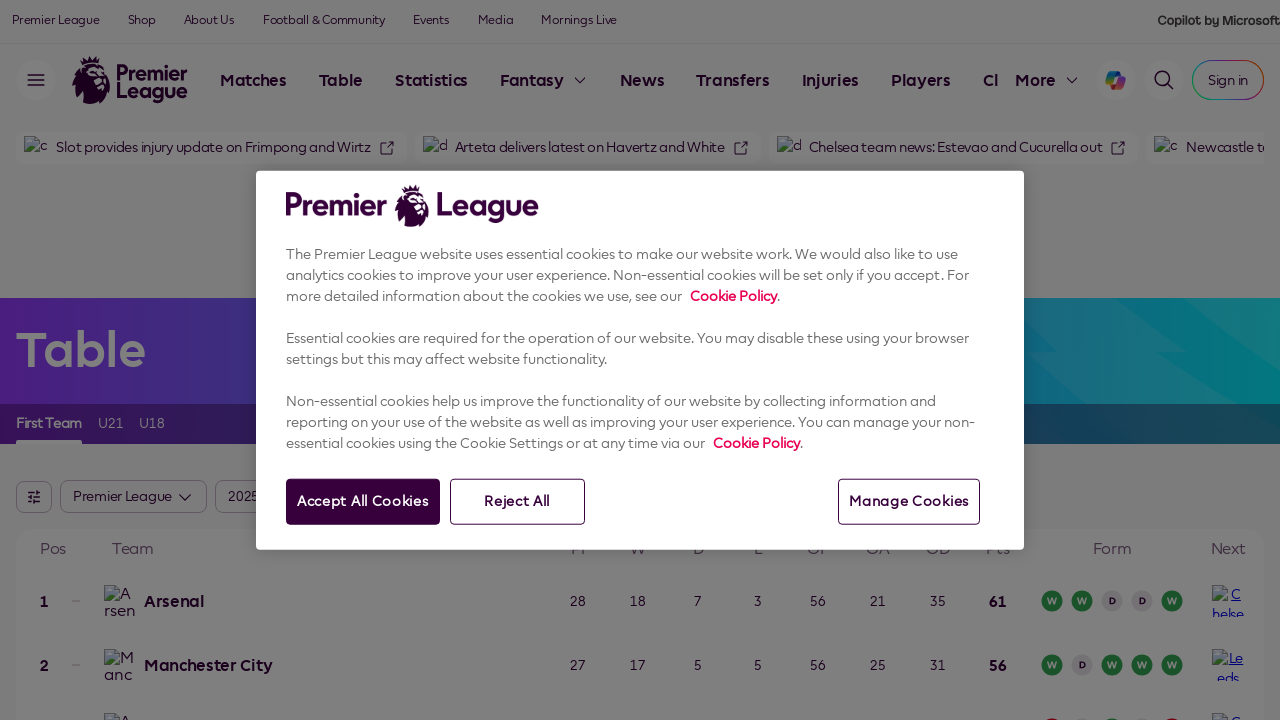

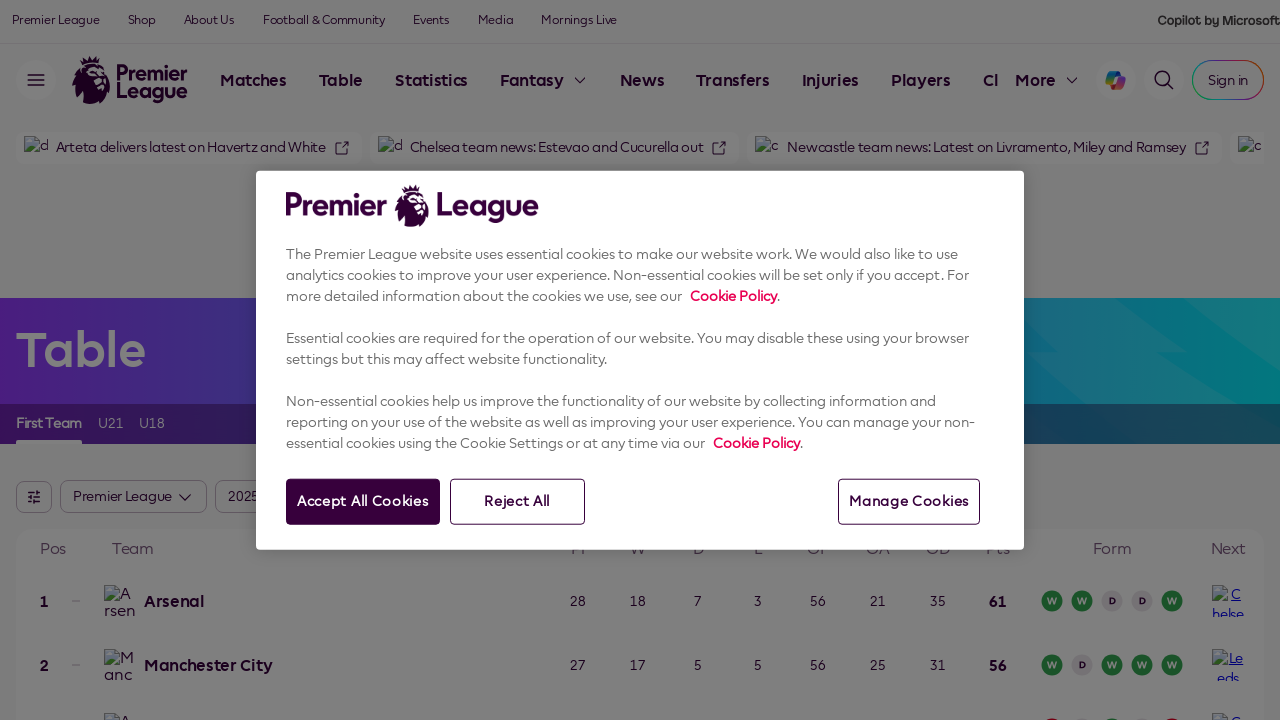